Tests dynamic checkbox visibility by clicking a toggle button to hide/show the checkbox element

Starting URL: https://v1.training-support.net/selenium/dynamic-controls

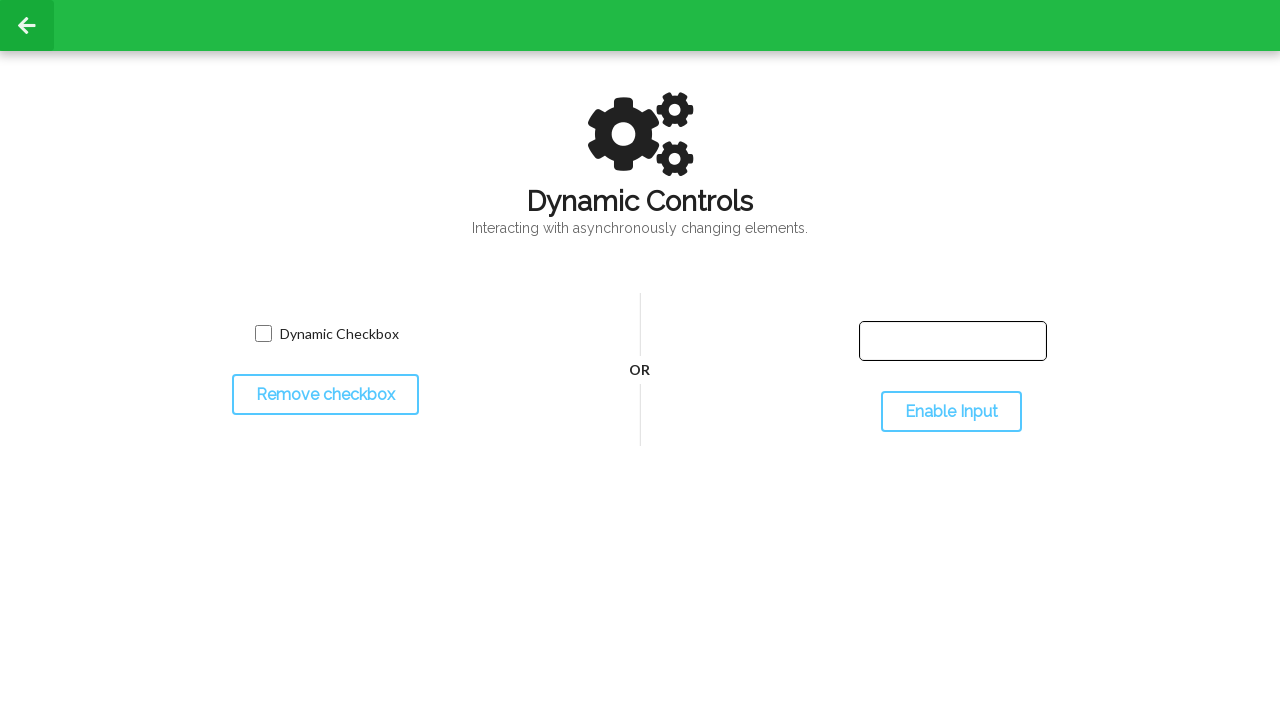

Located the toggle button element
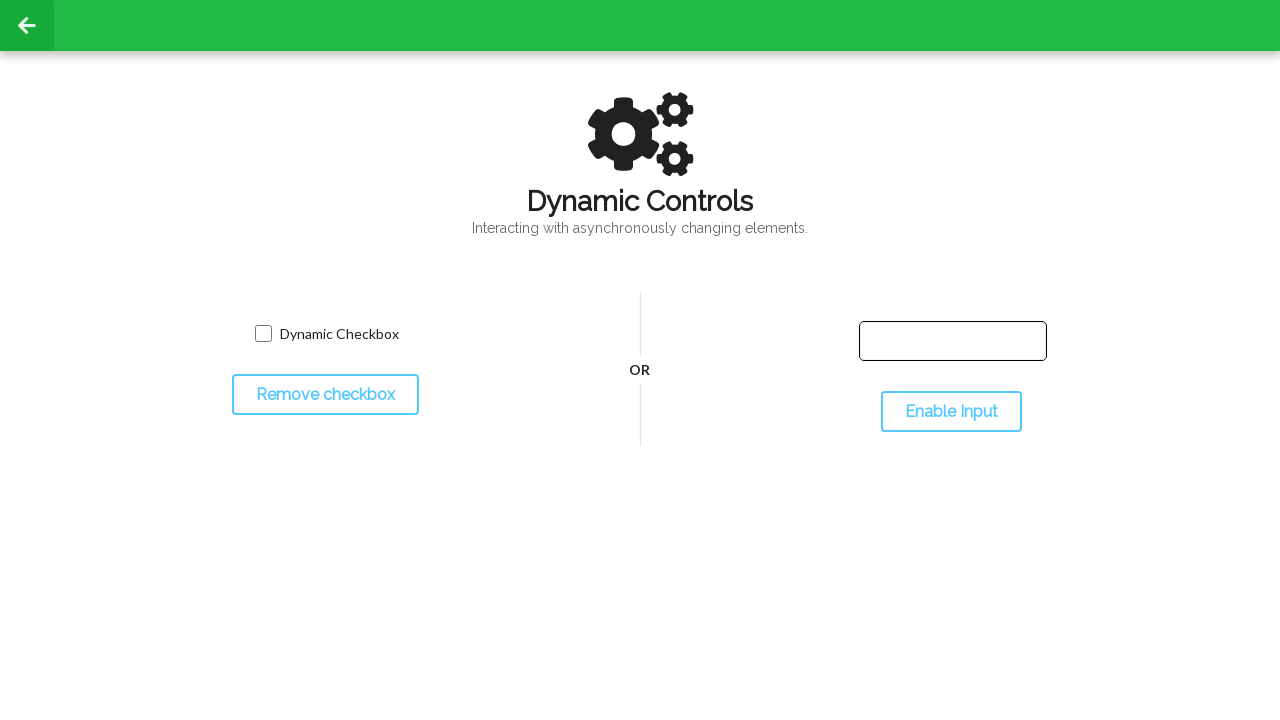

Located the checkbox element
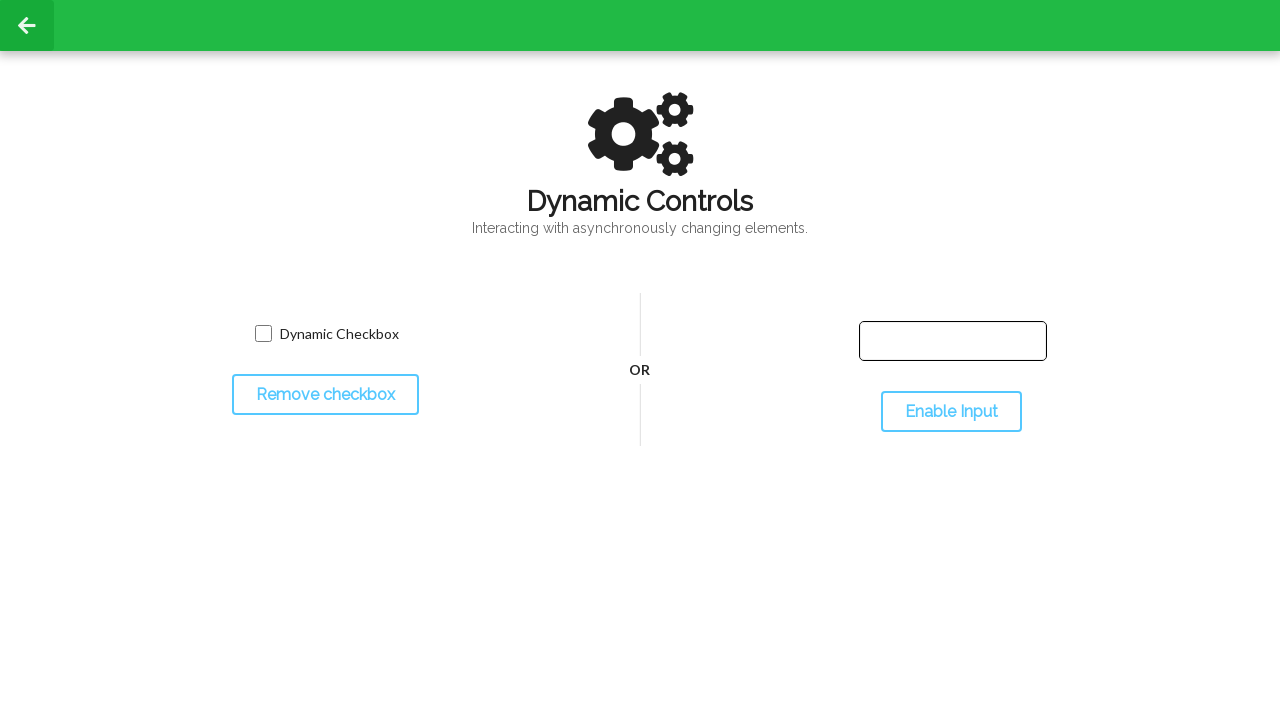

Checked initial checkbox visibility
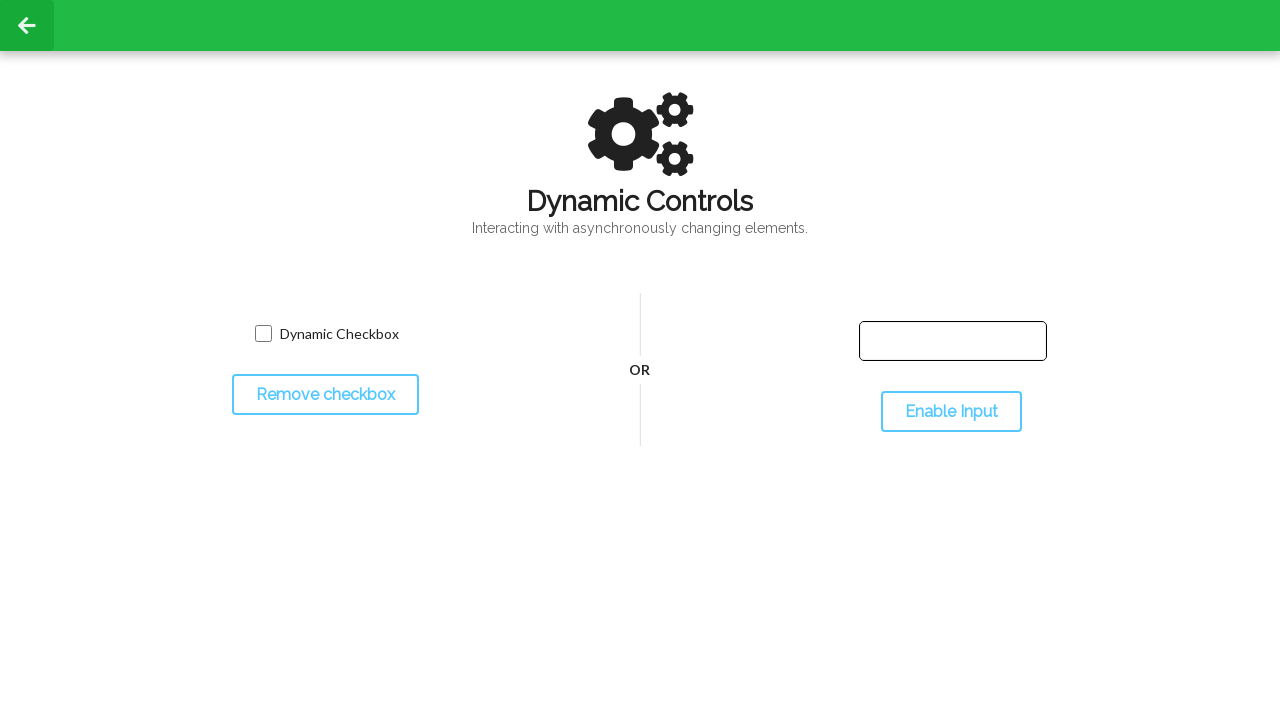

Clicked the toggle button to change checkbox visibility at (325, 395) on #toggleCheckbox
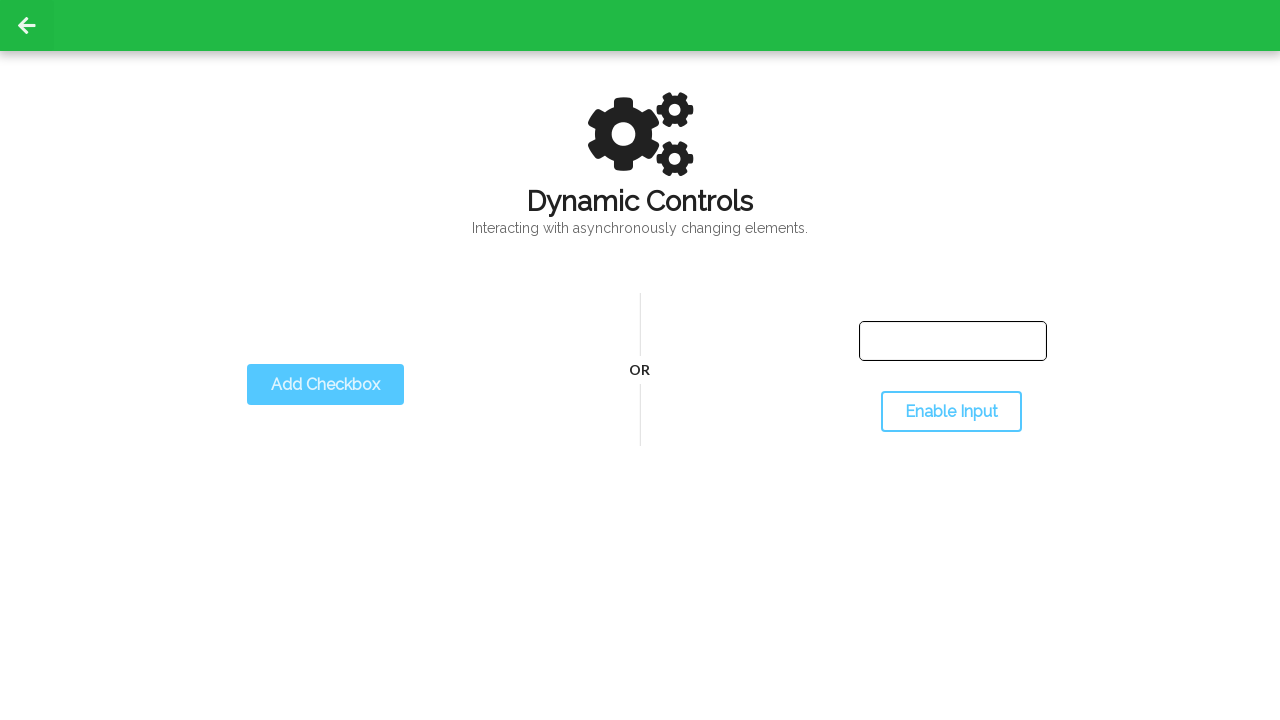

Waited for visibility transition to complete
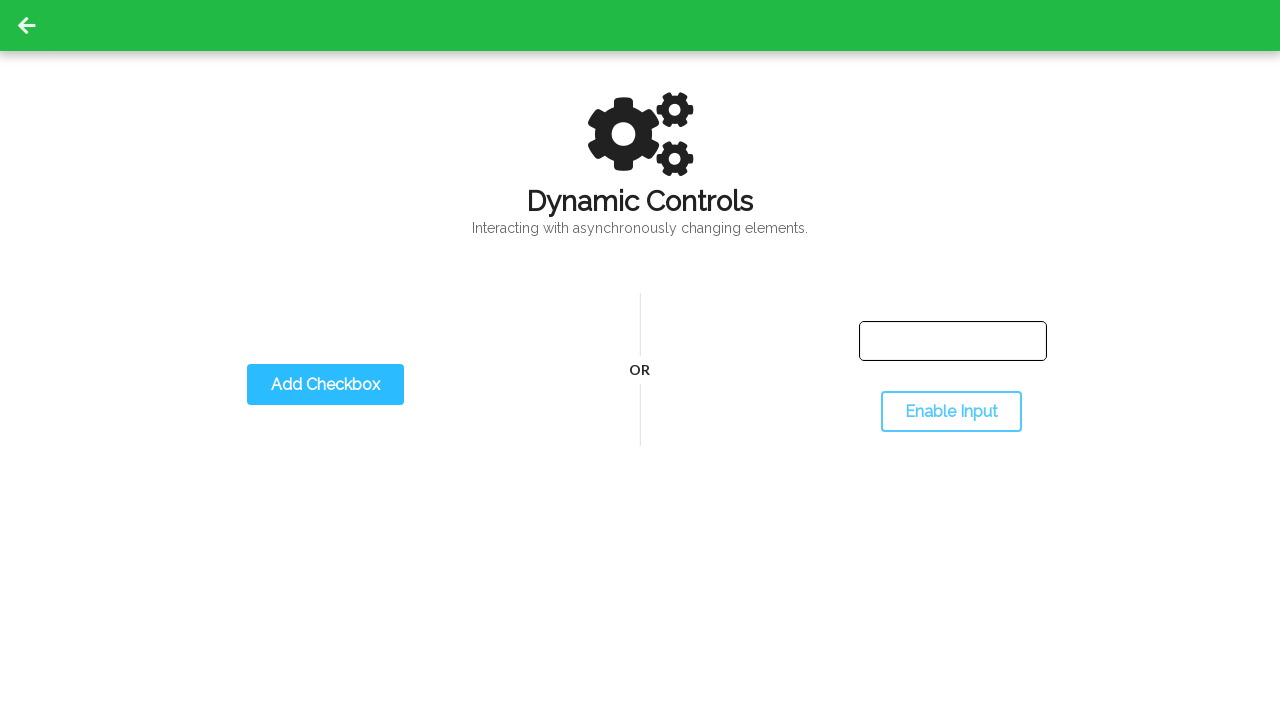

Verified checkbox visibility after toggle
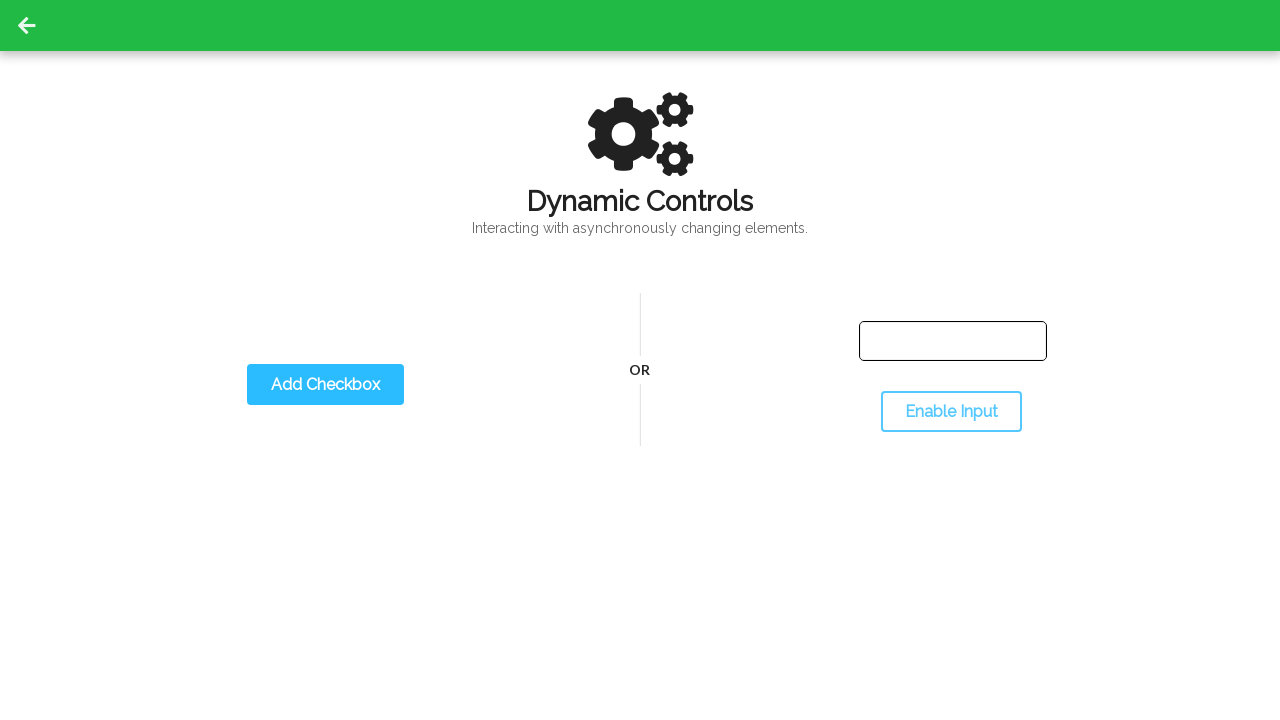

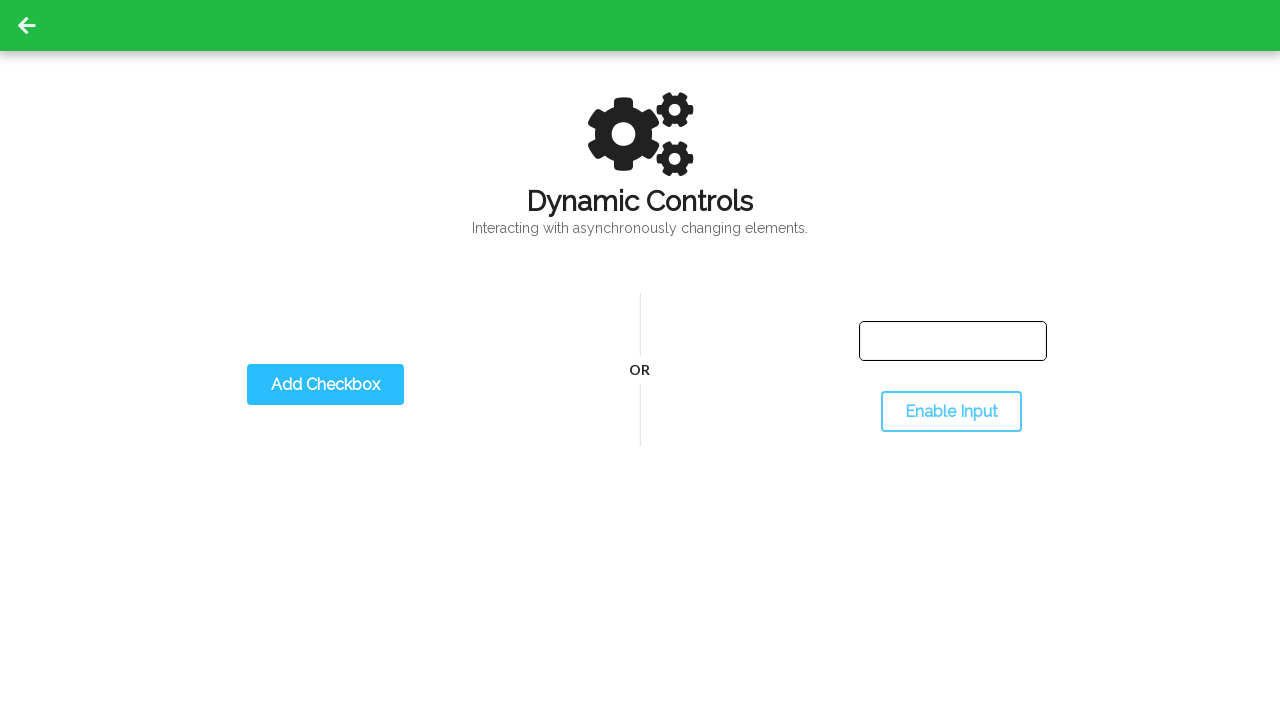